Tests file download functionality by navigating to a download page and clicking on a download link to initiate a file download.

Starting URL: http://the-internet.herokuapp.com/download

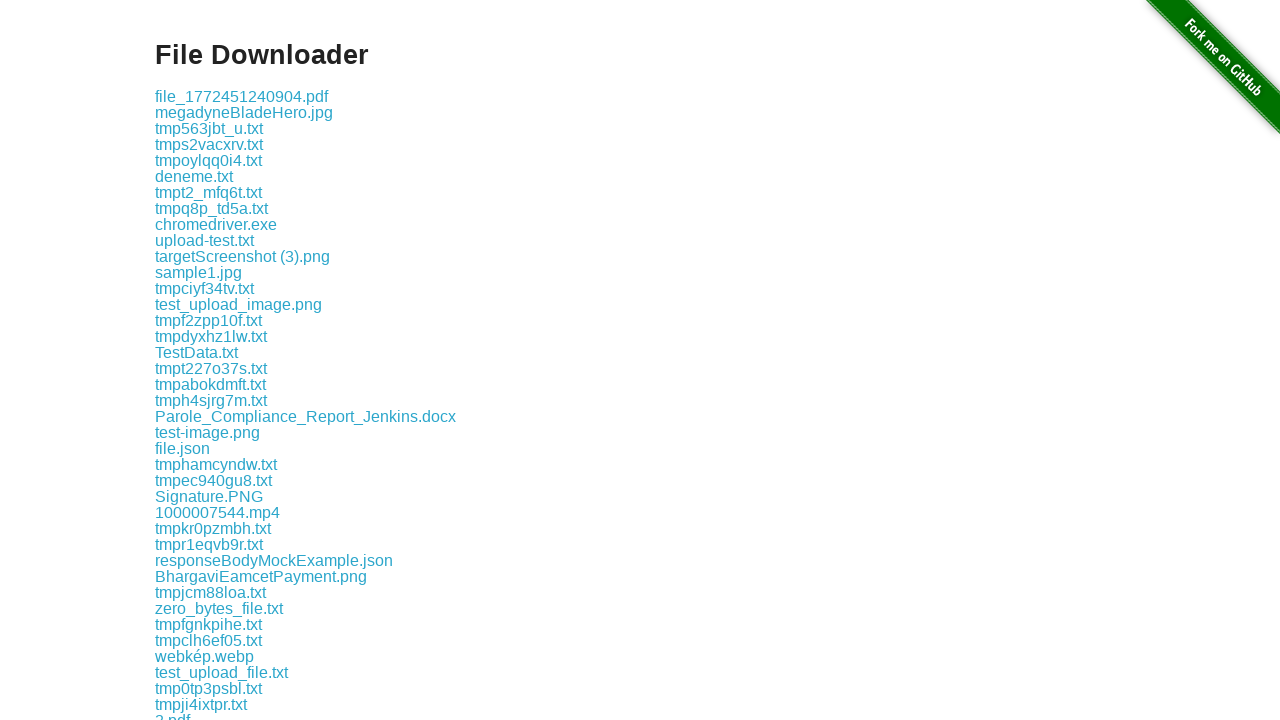

Clicked the download link at (242, 96) on .example a
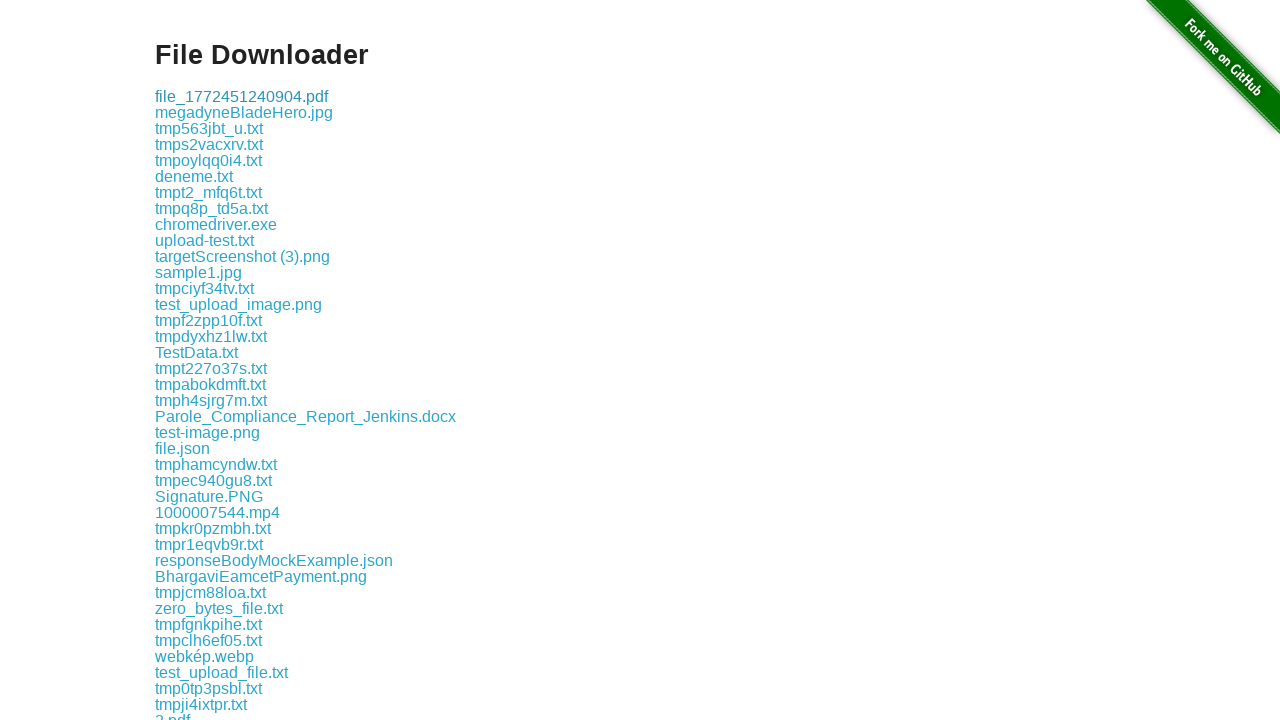

Waited for download to complete
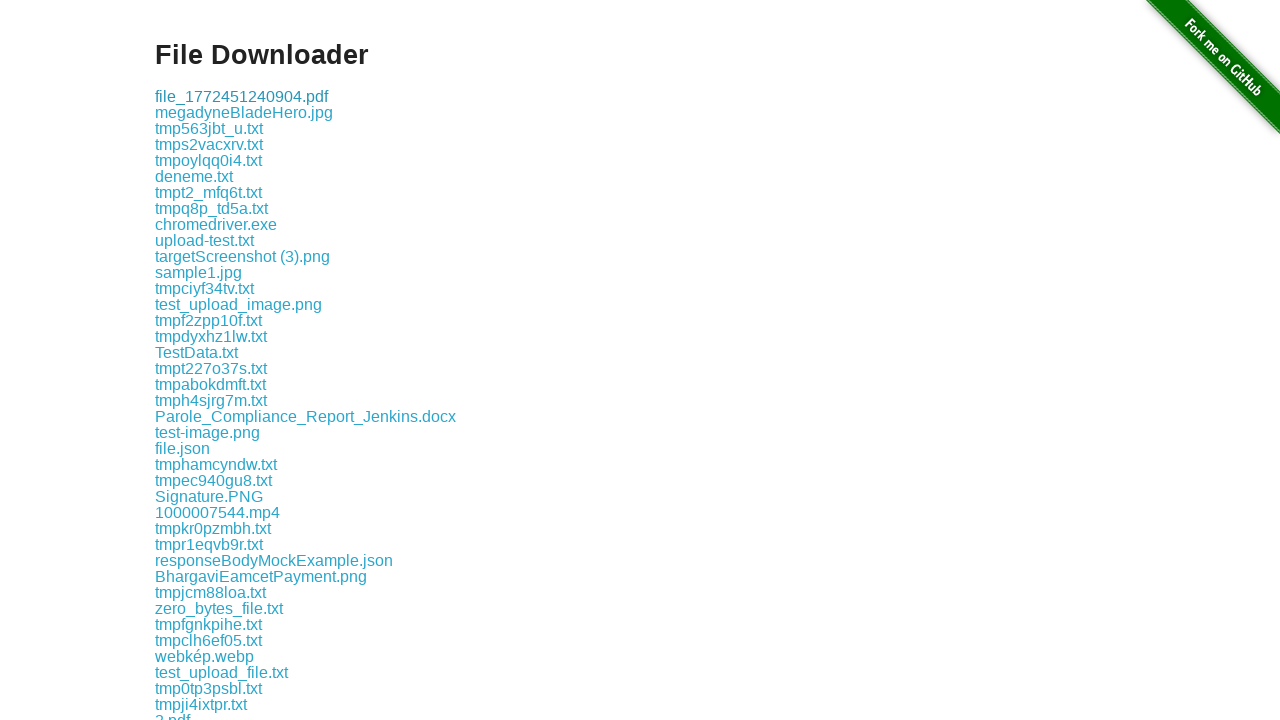

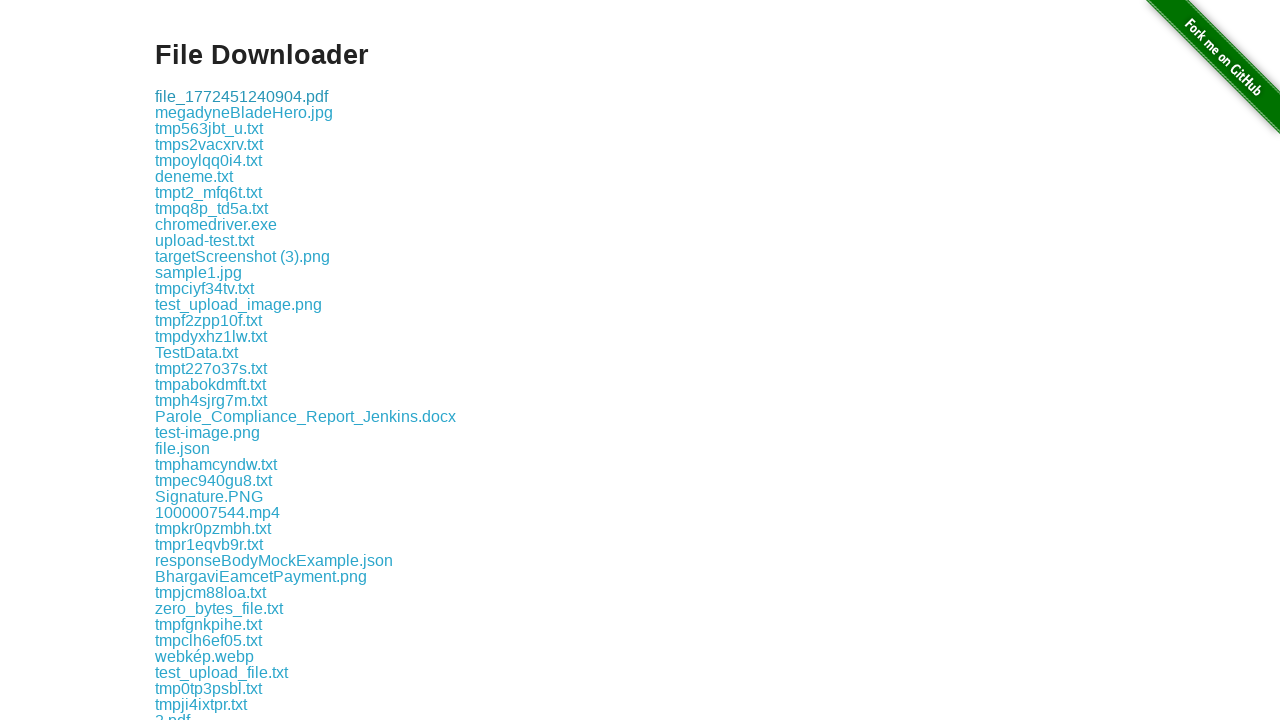